Tests window handling functionality by opening a new window, verifying content in both windows, and switching between them

Starting URL: https://the-internet.herokuapp.com/windows

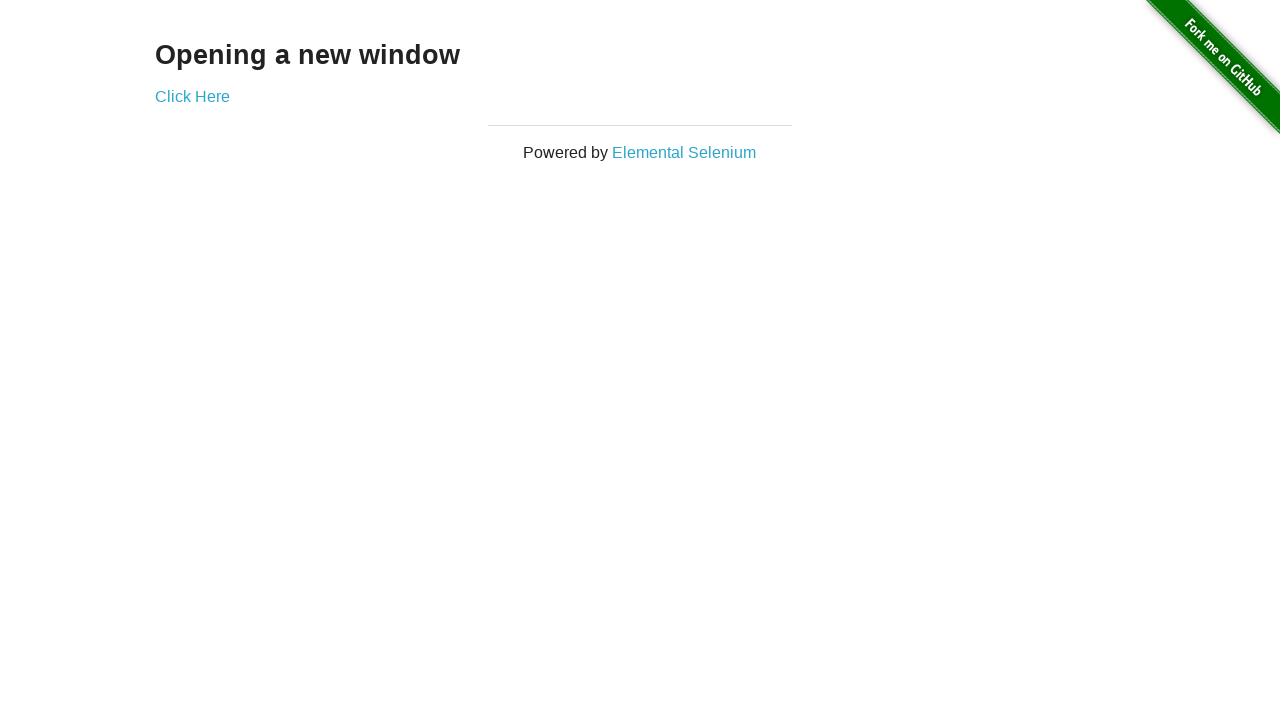

Retrieved heading text from main page
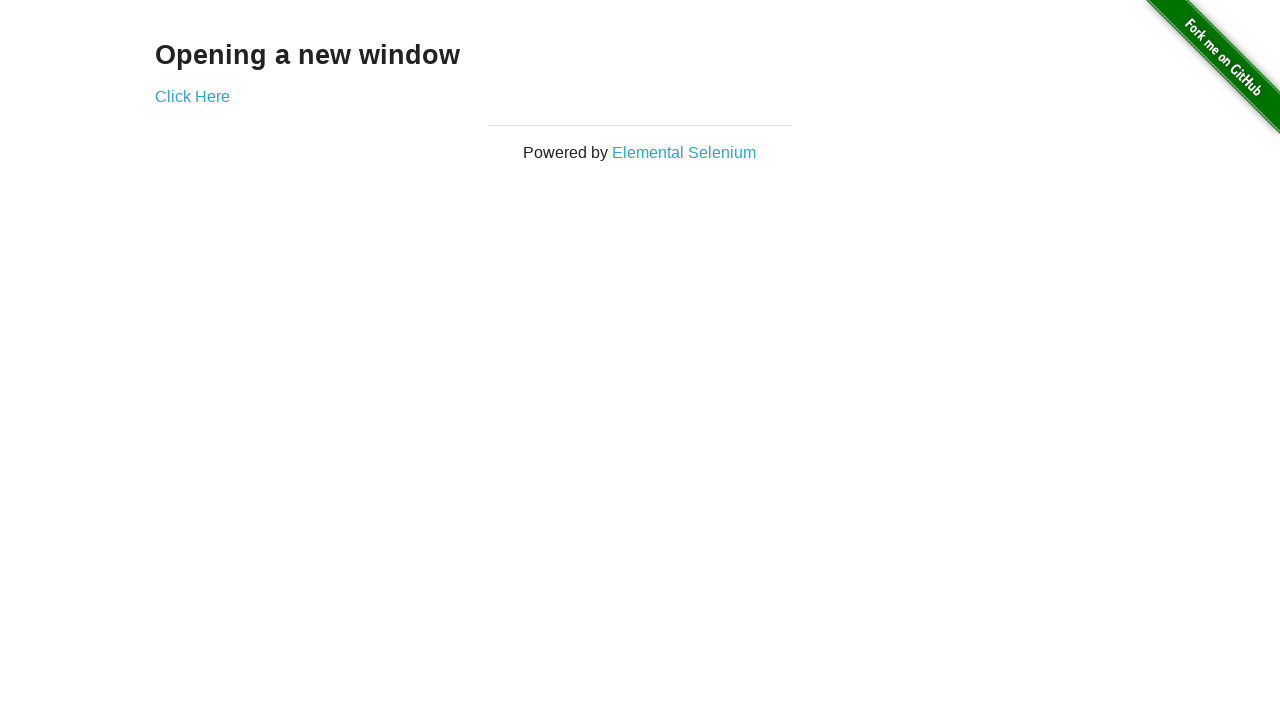

Verified main page heading text is 'Opening a new window'
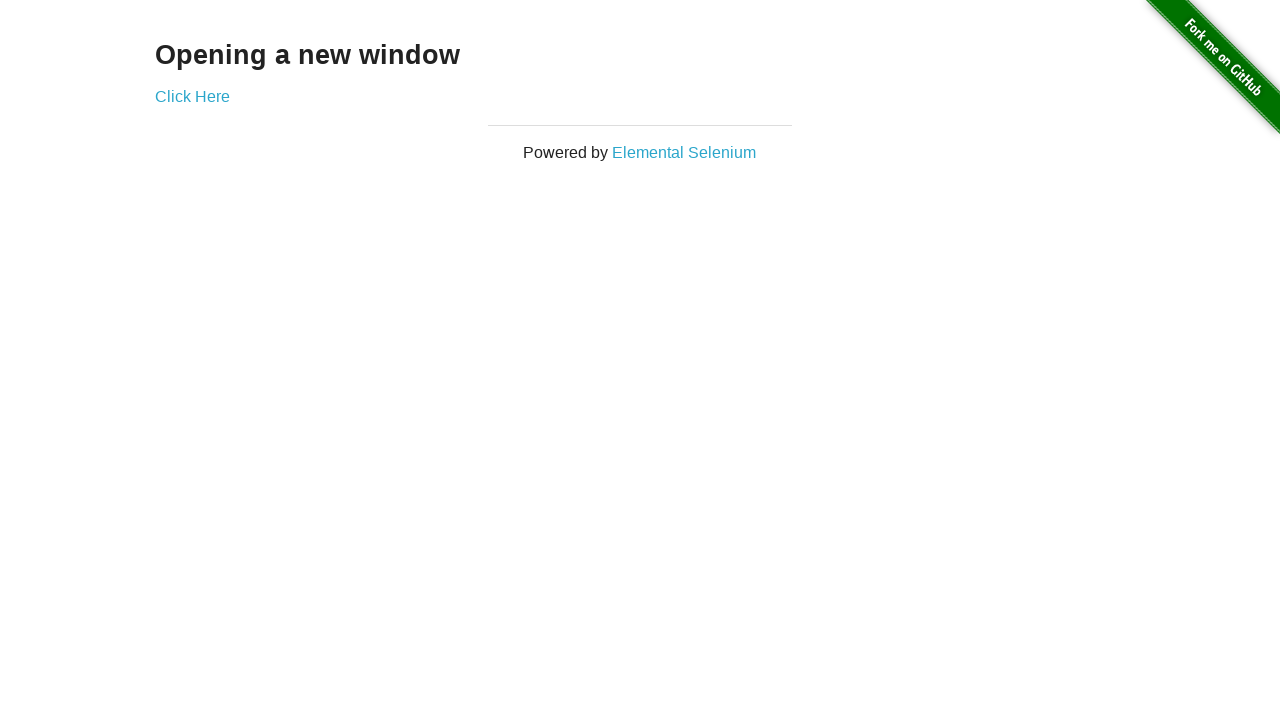

Verified main page title is 'The Internet'
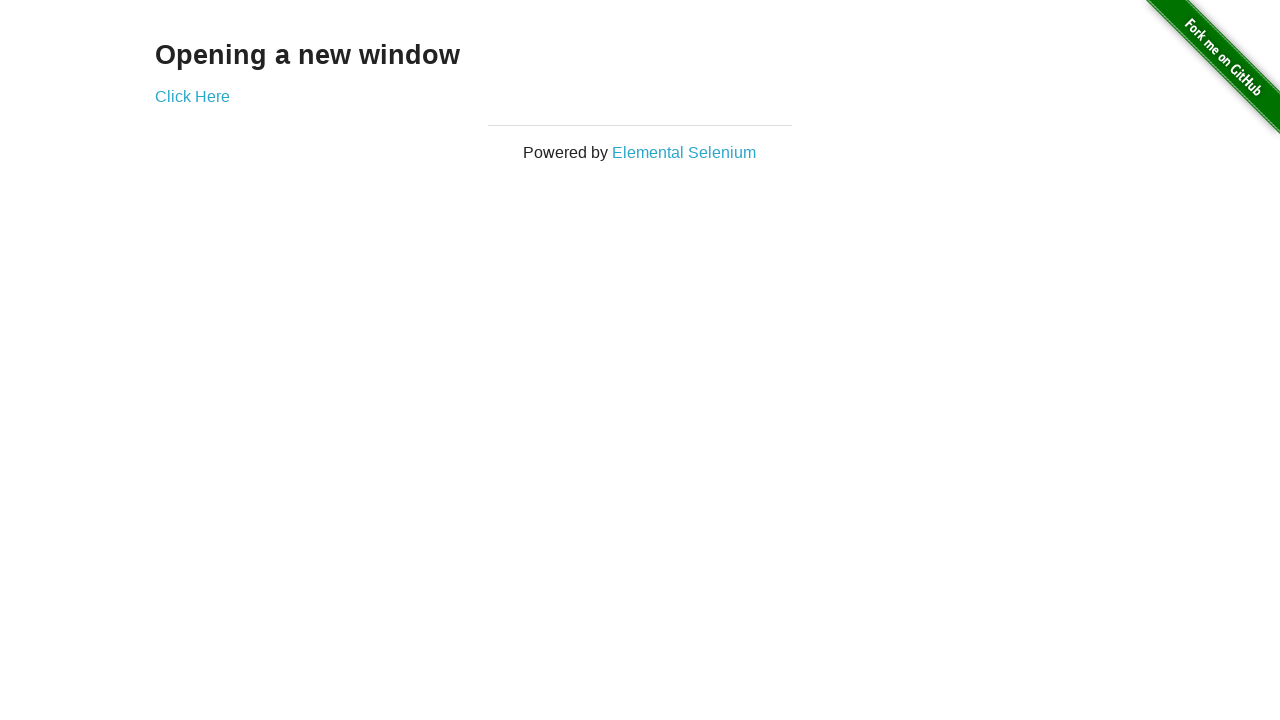

Clicked 'Click Here' link to open new window at (192, 96) on text='Click Here'
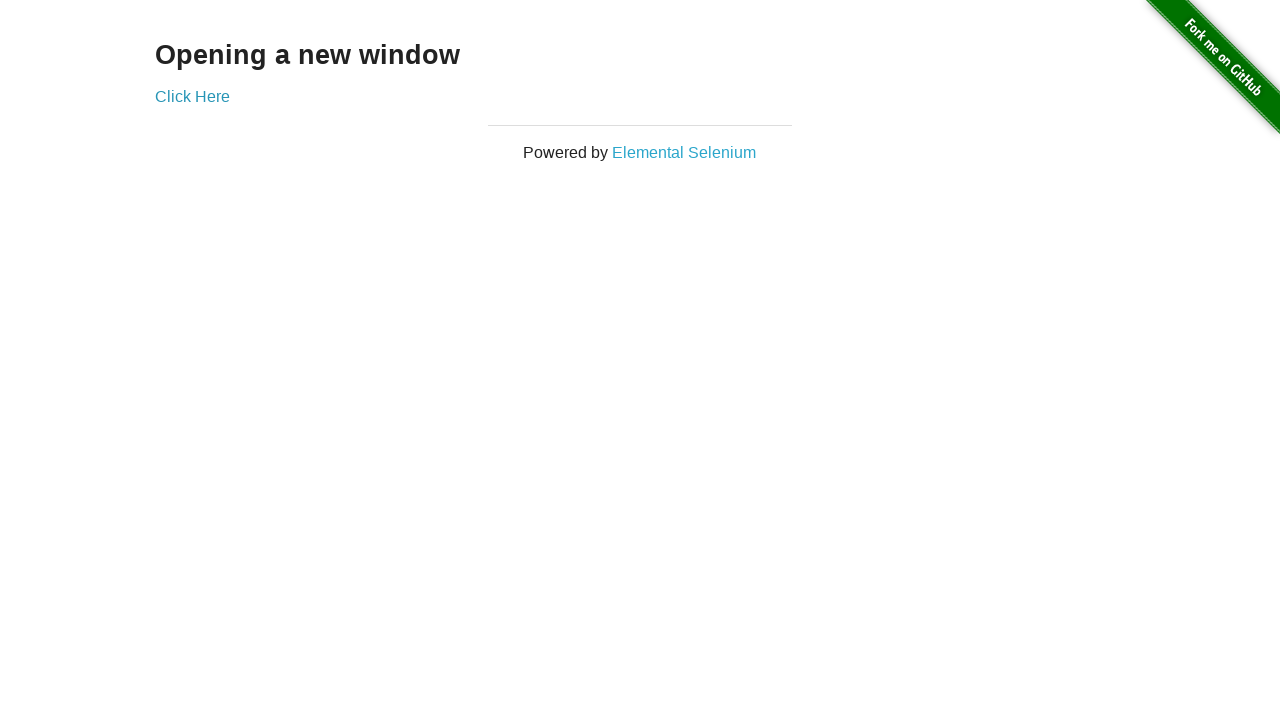

Captured new window page object
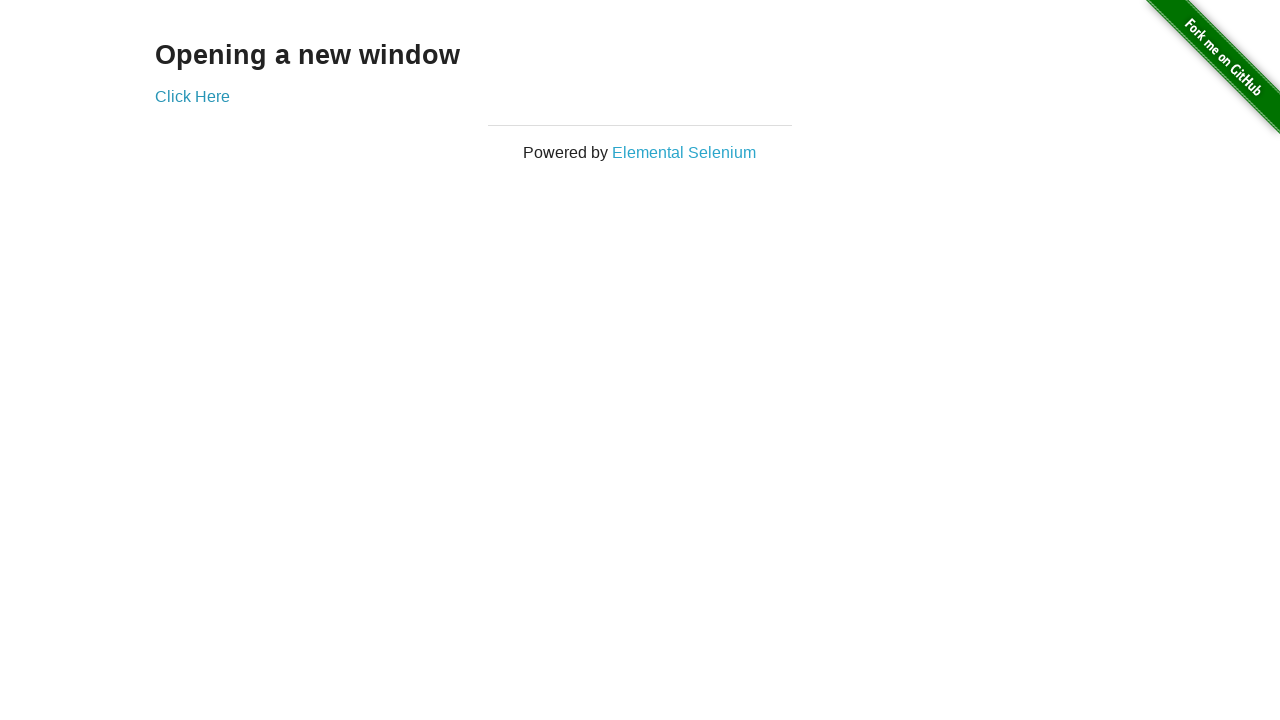

Waited for new window to load completely
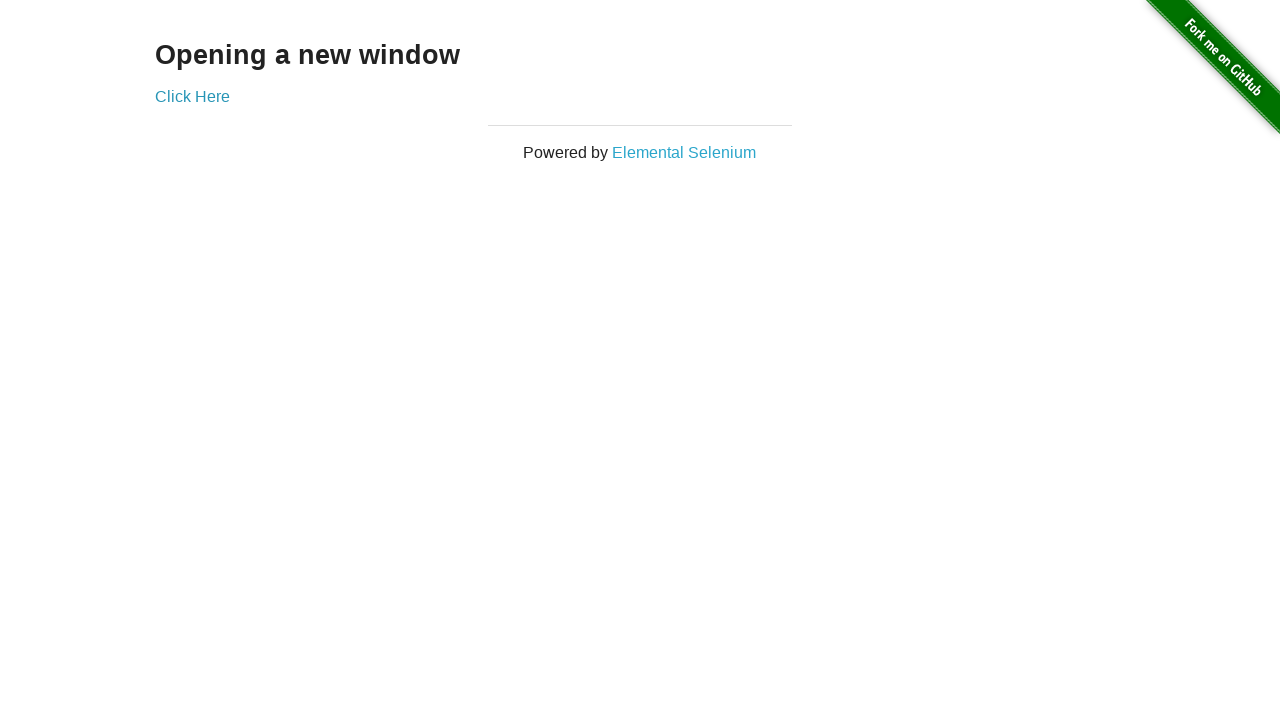

Verified new window title is 'New Window'
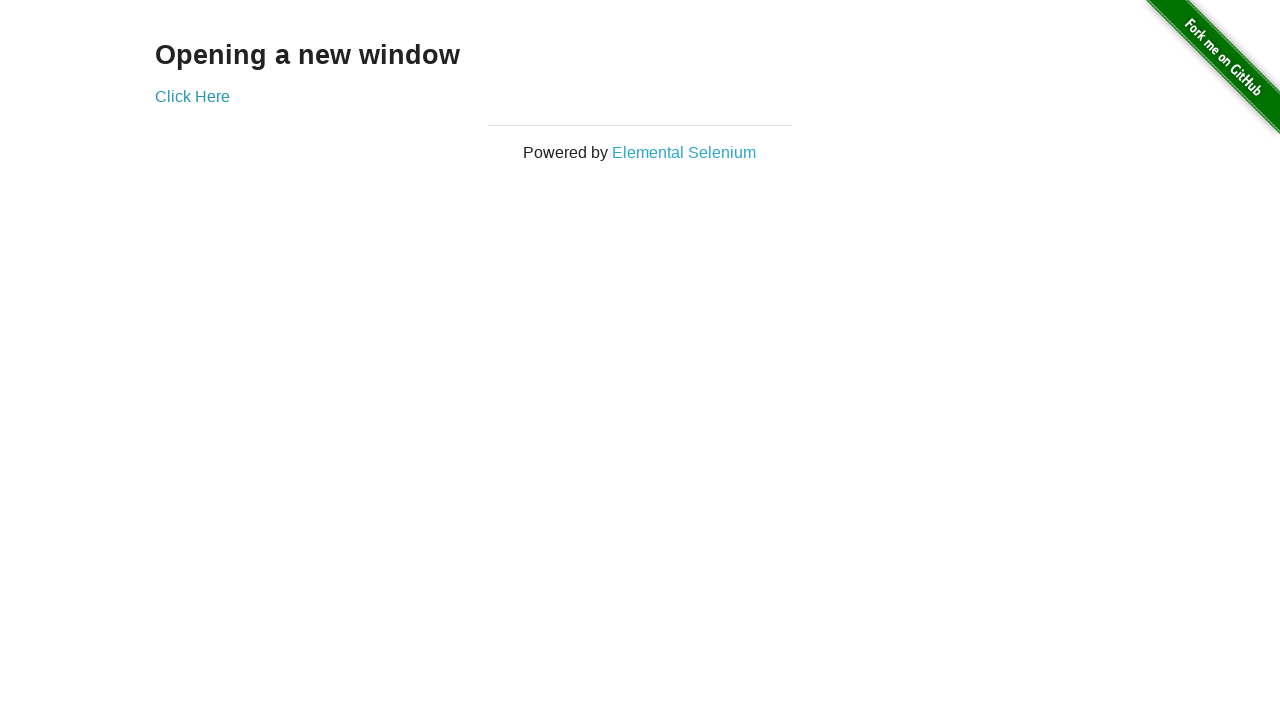

Retrieved heading text from new window
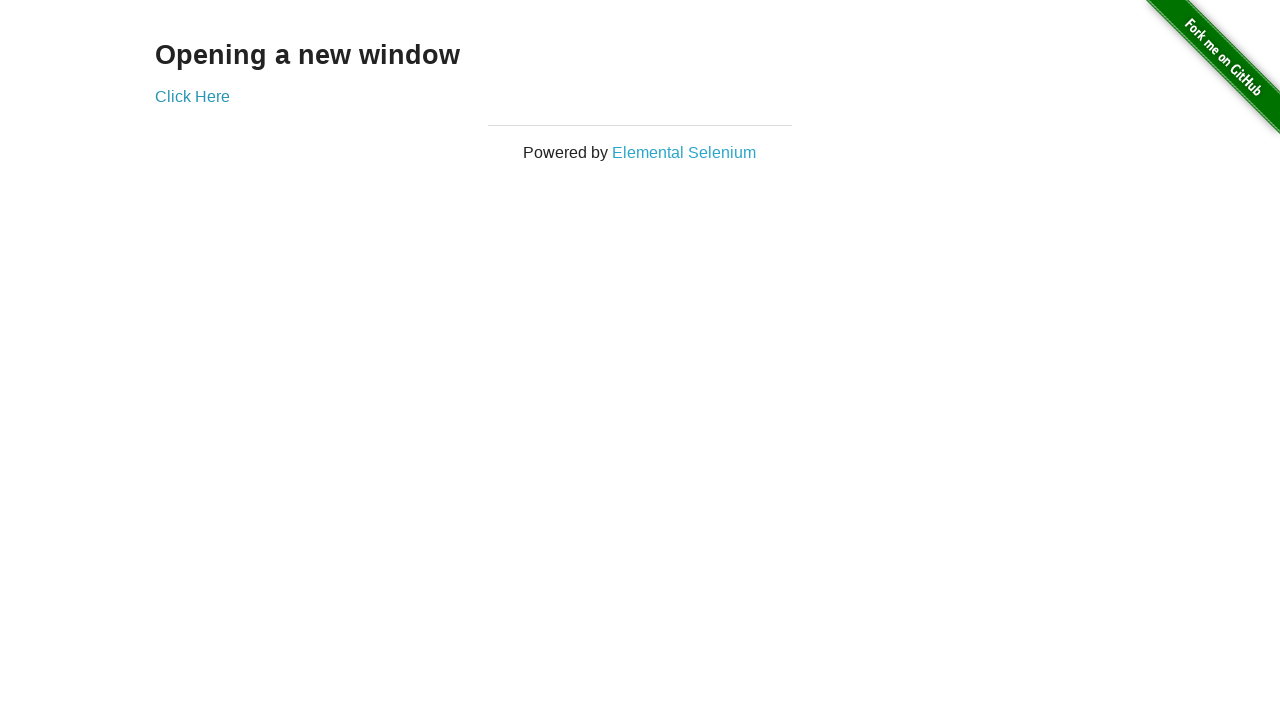

Verified new window heading text is 'New Window'
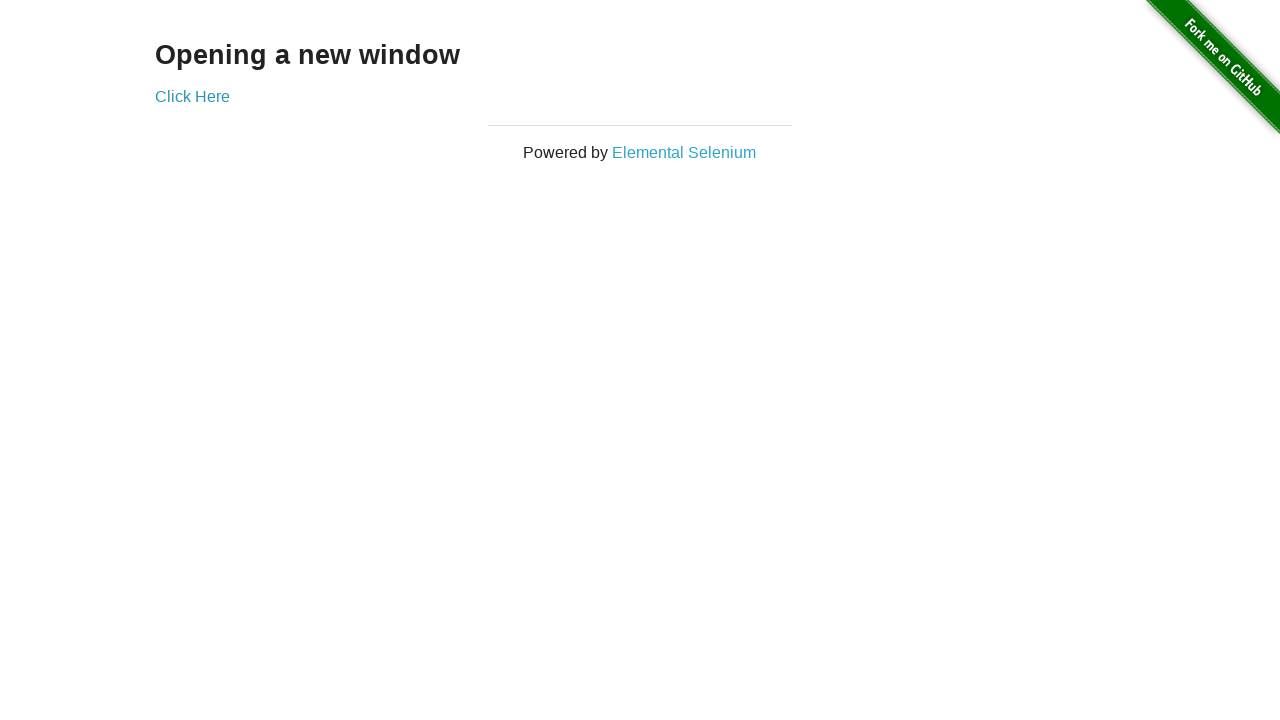

Switched back to original window
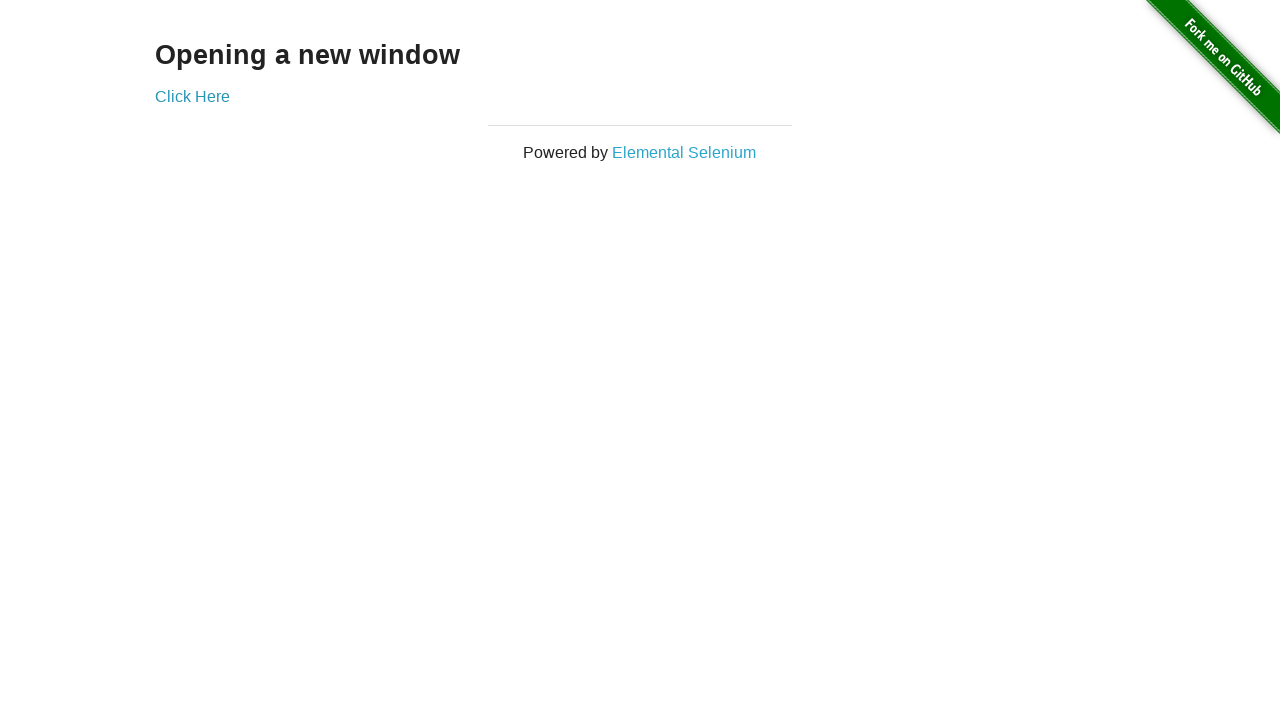

Verified original page title is still 'The Internet' after switching back
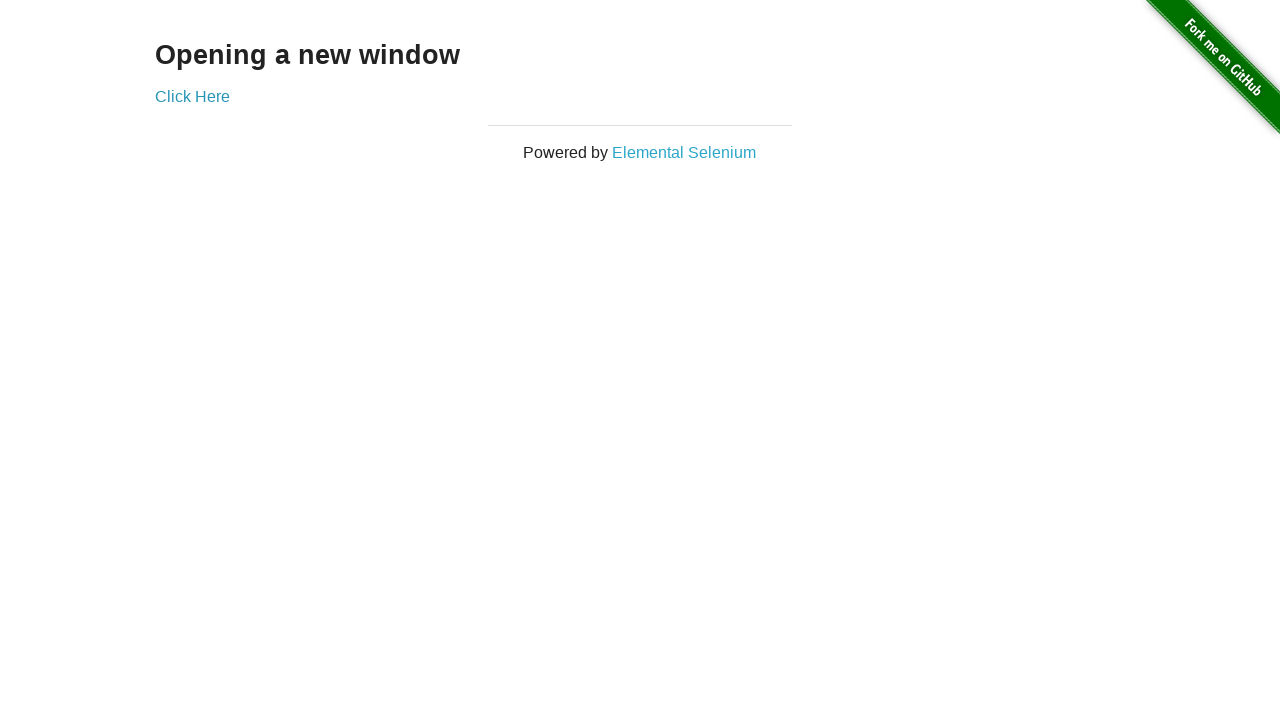

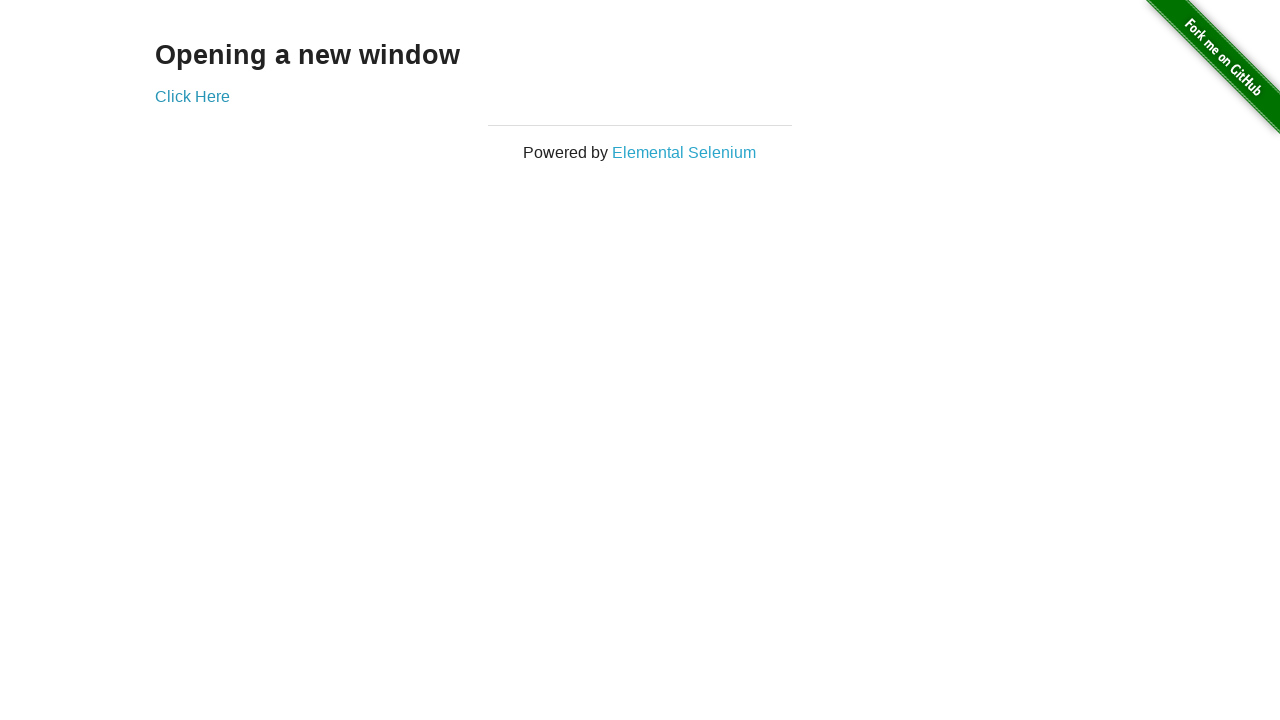